Tests Python.org website by verifying the title contains "Python" and performing a search for "list" to verify results are found

Starting URL: http://www.python.org

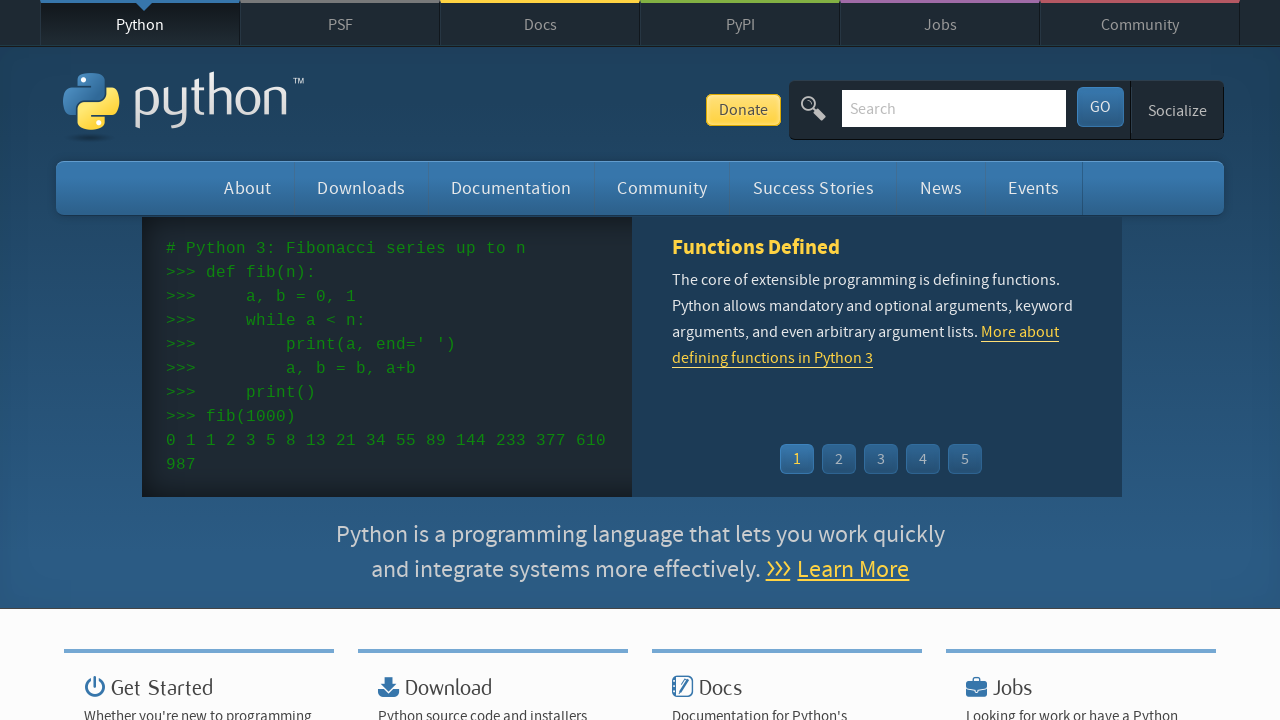

Verified page title contains 'Python'
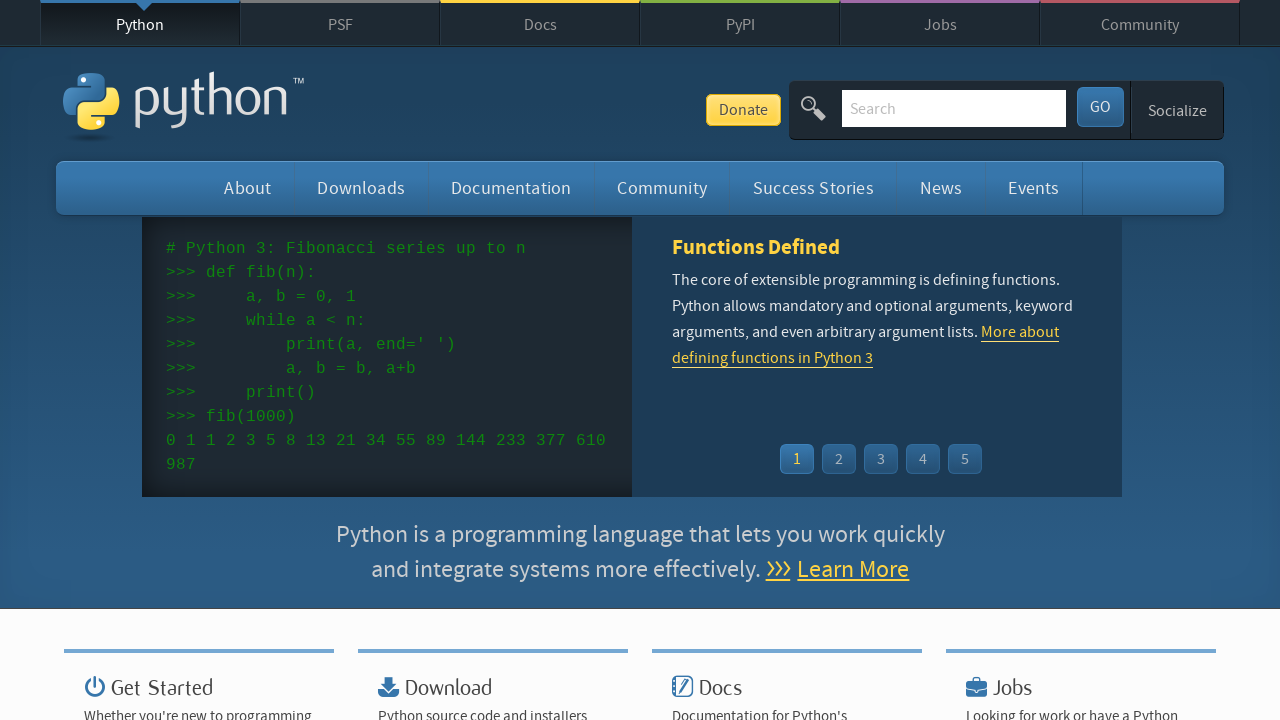

Cleared the search field on input[name='q']
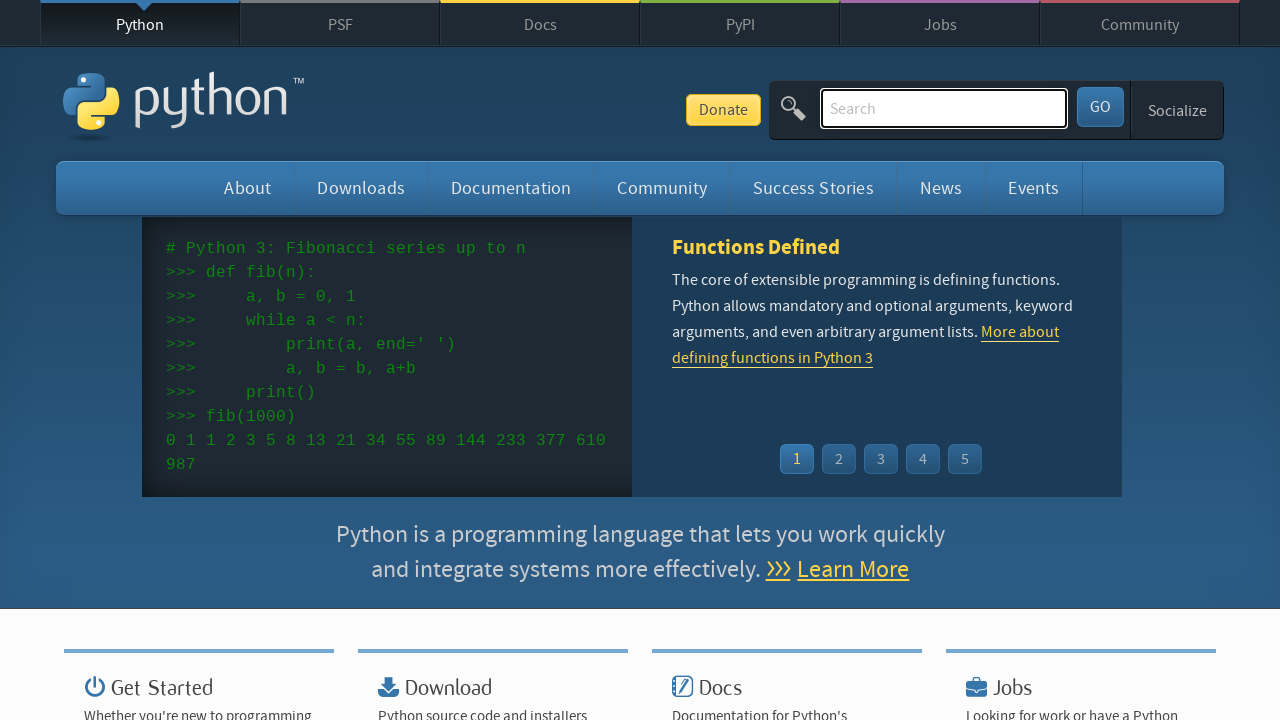

Filled search field with 'list' on input[name='q']
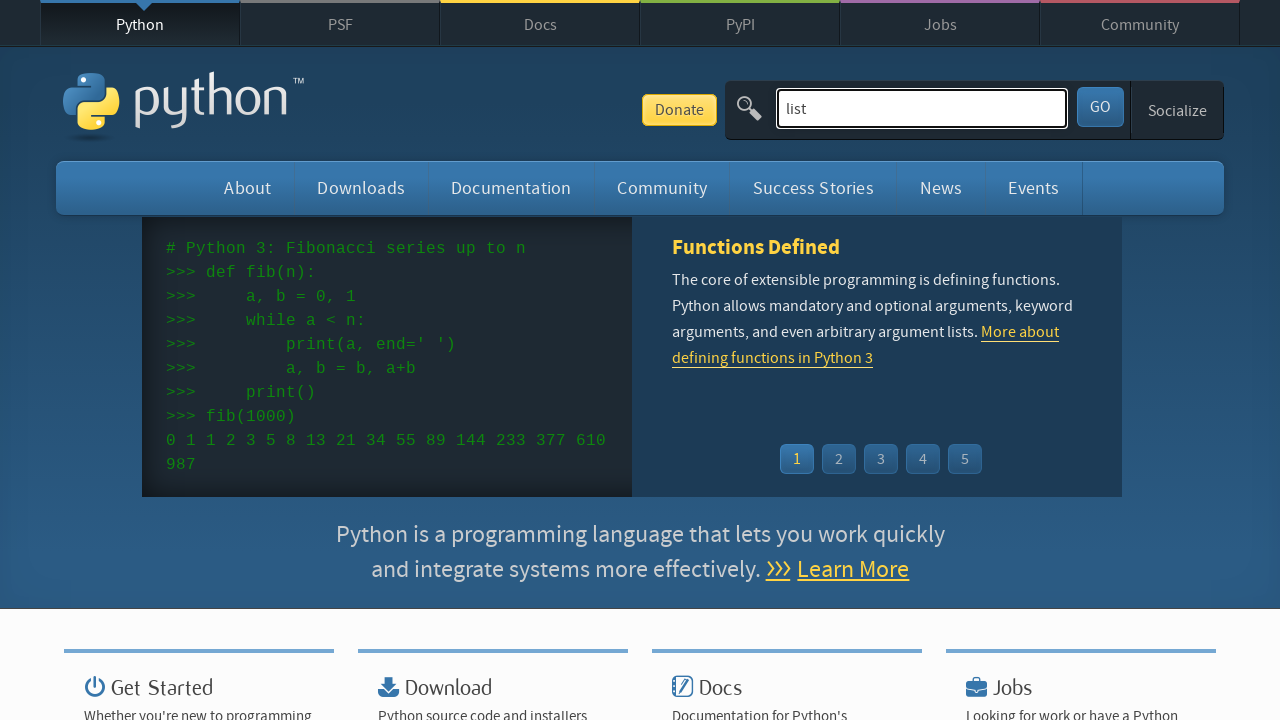

Pressed Enter to submit search for 'list' on input[name='q']
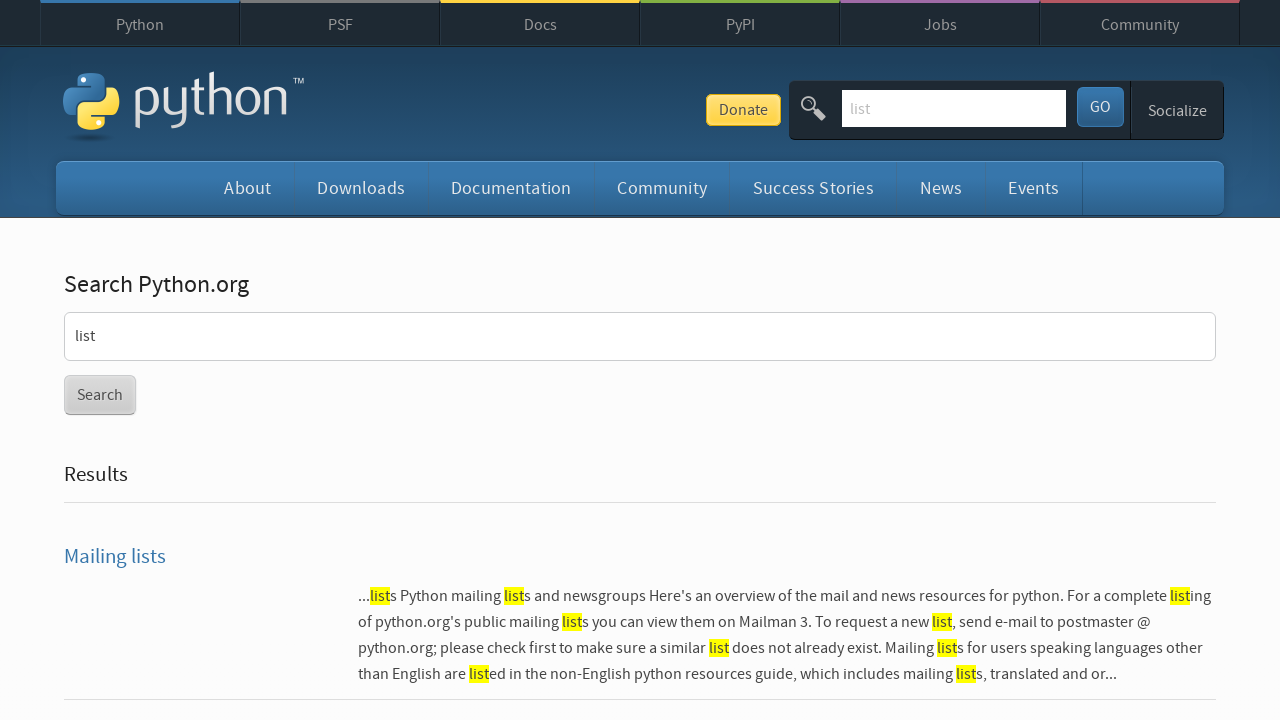

Search results page loaded and network idle
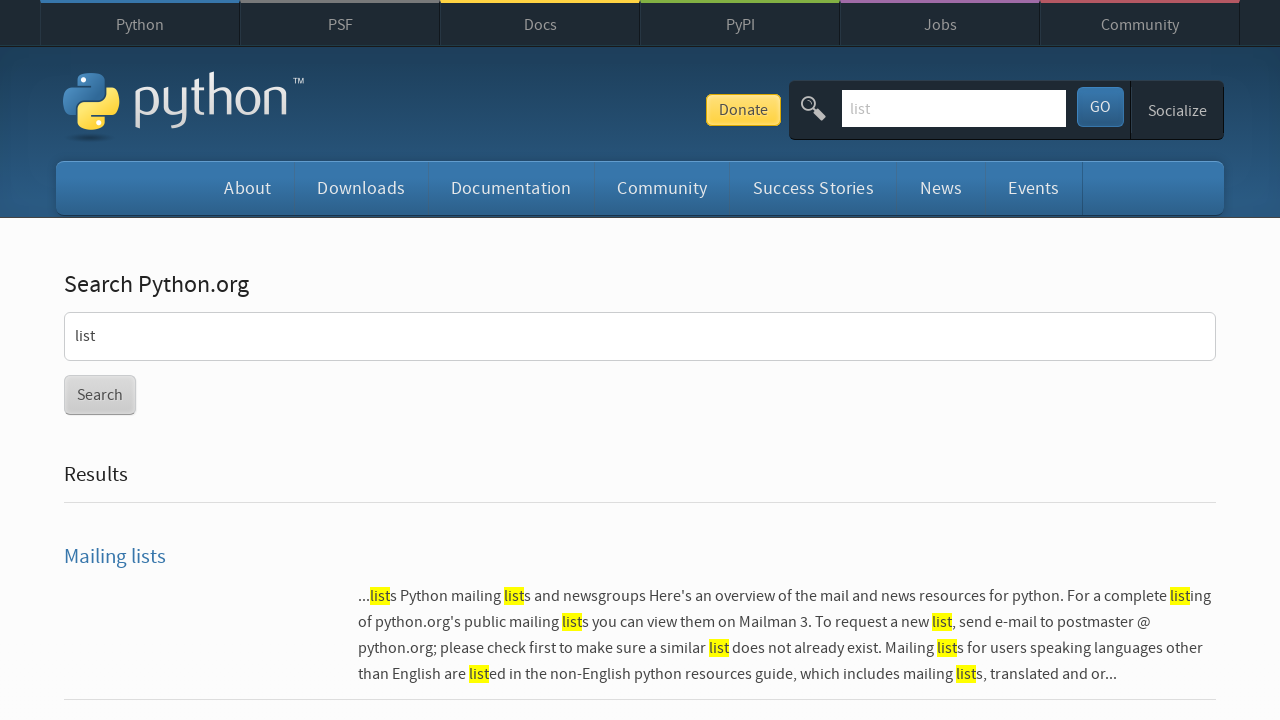

Verified search results were found for 'list'
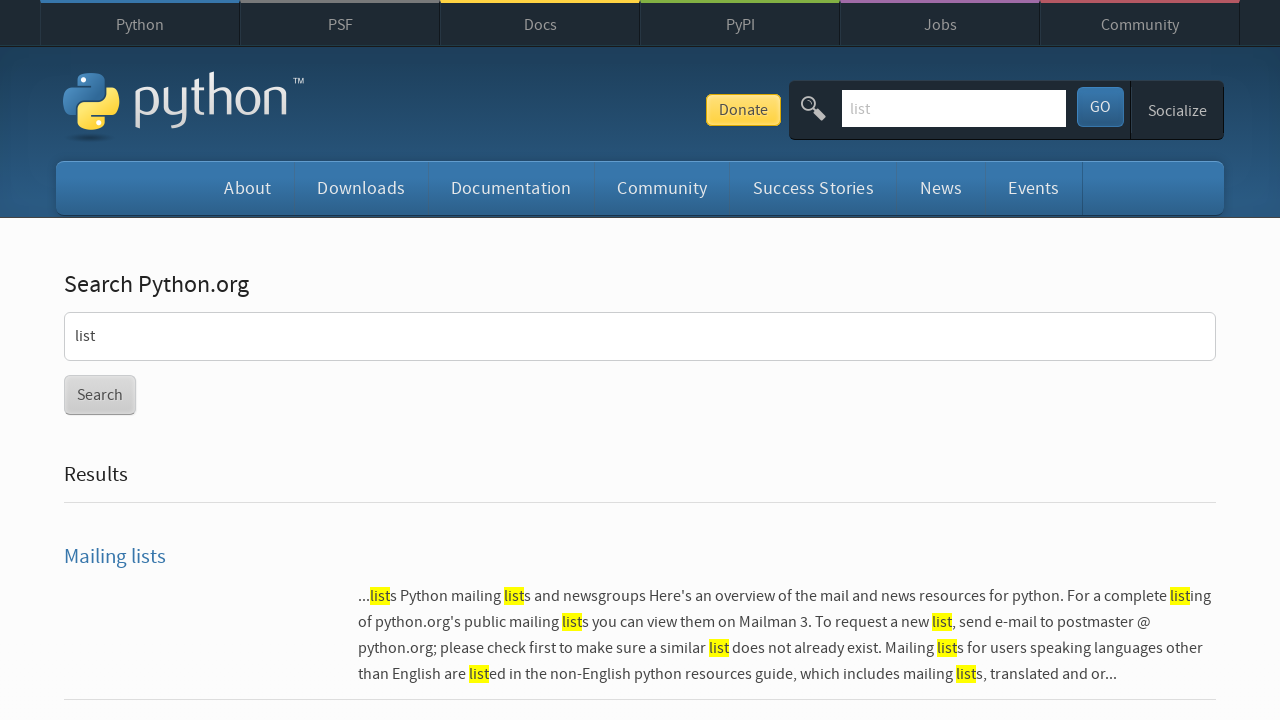

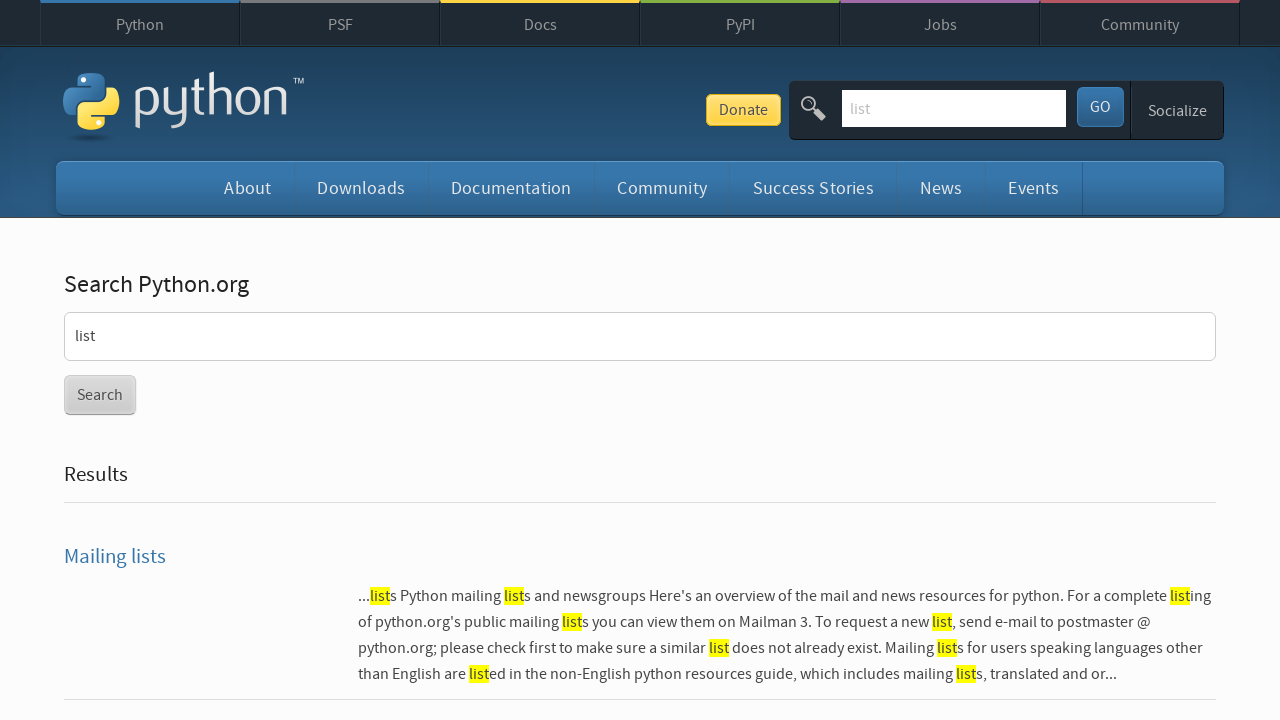